Tests navigation from the profile page back to the home page by clicking the menu toggle and then the home button.

Starting URL: https://katalon-demo-cura.herokuapp.com/profile.php#profile

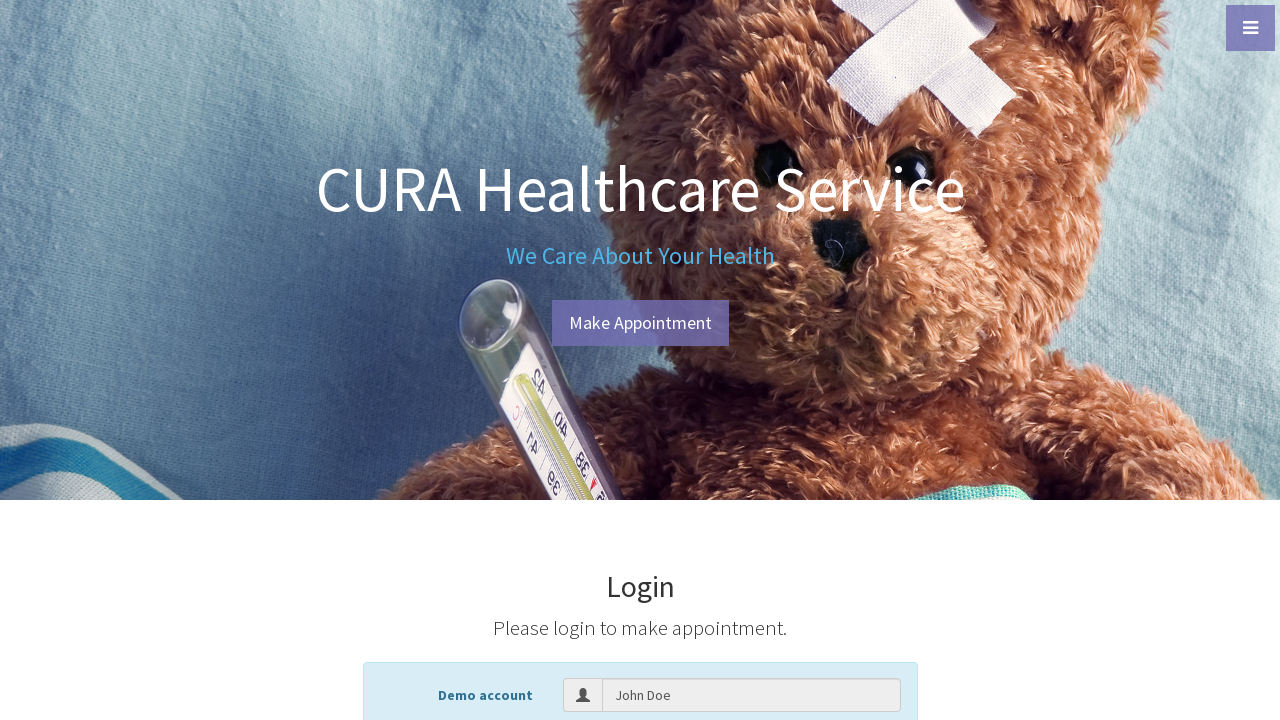

Clicked menu toggle button at (1250, 28) on .btn-dark.btn-lg.toggle
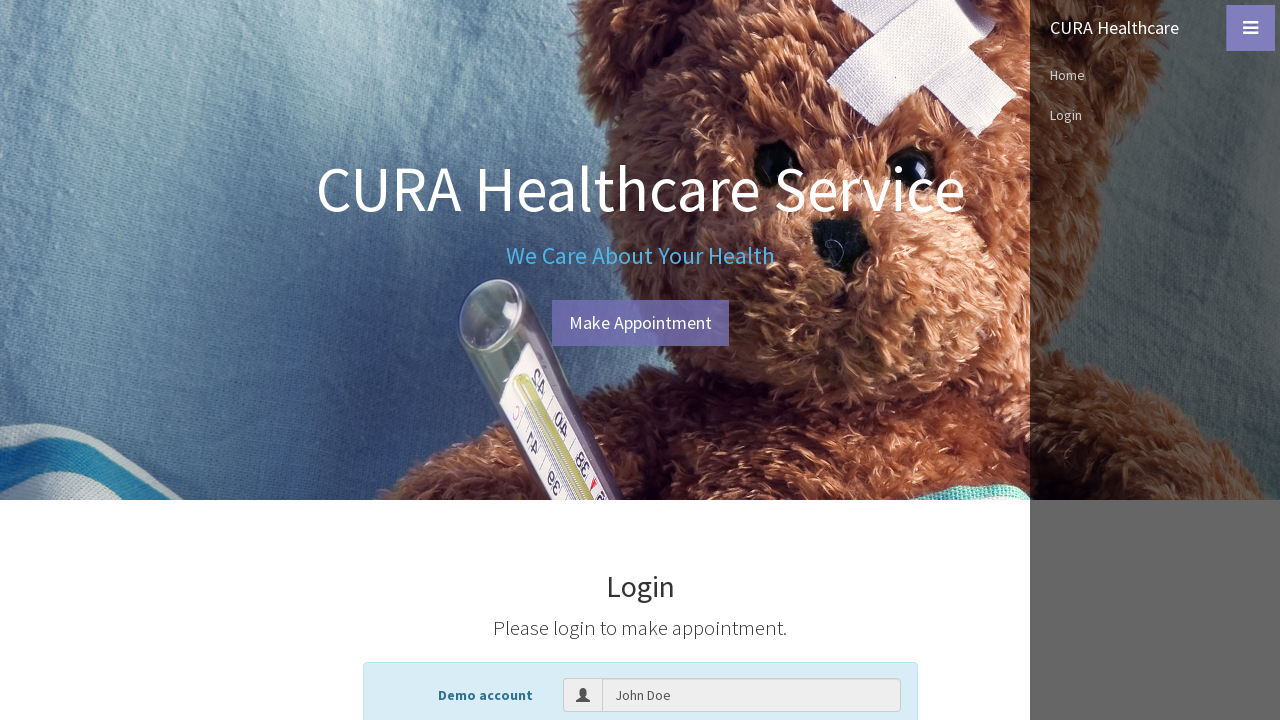

Clicked home button in navigation menu at (1155, 28) on nav ul li:nth-child(2) a
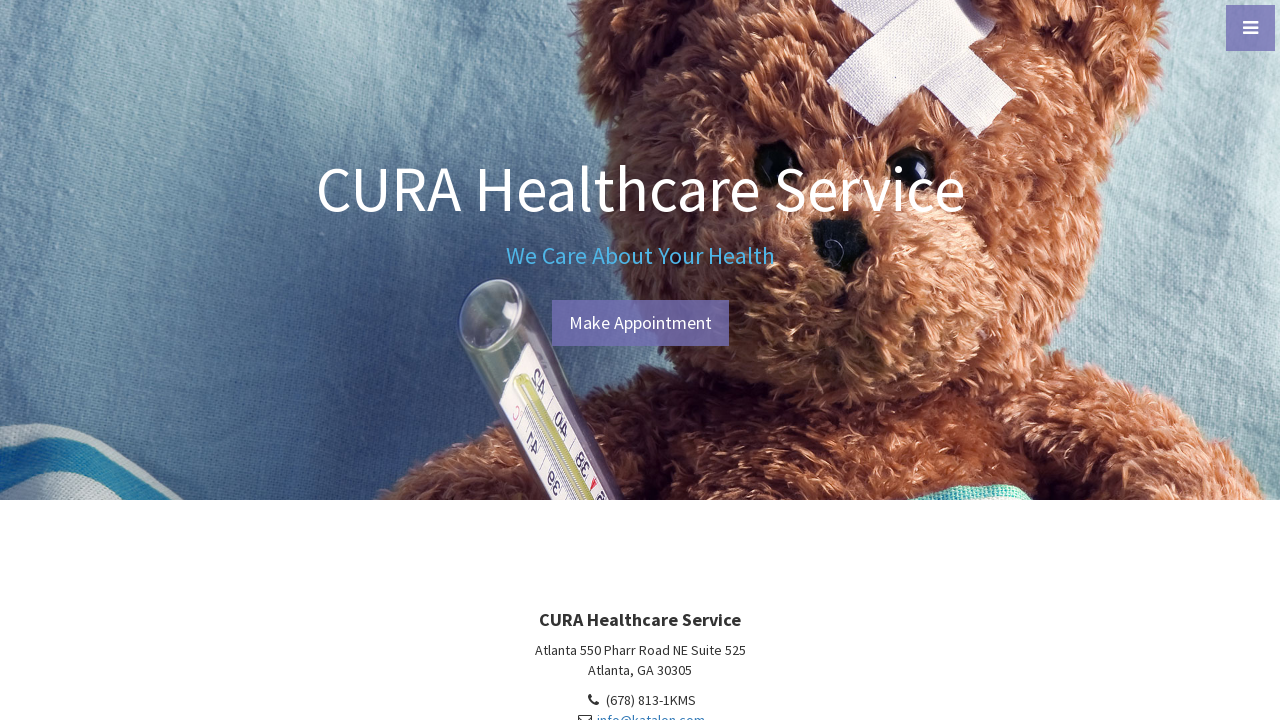

Verified navigation to home page
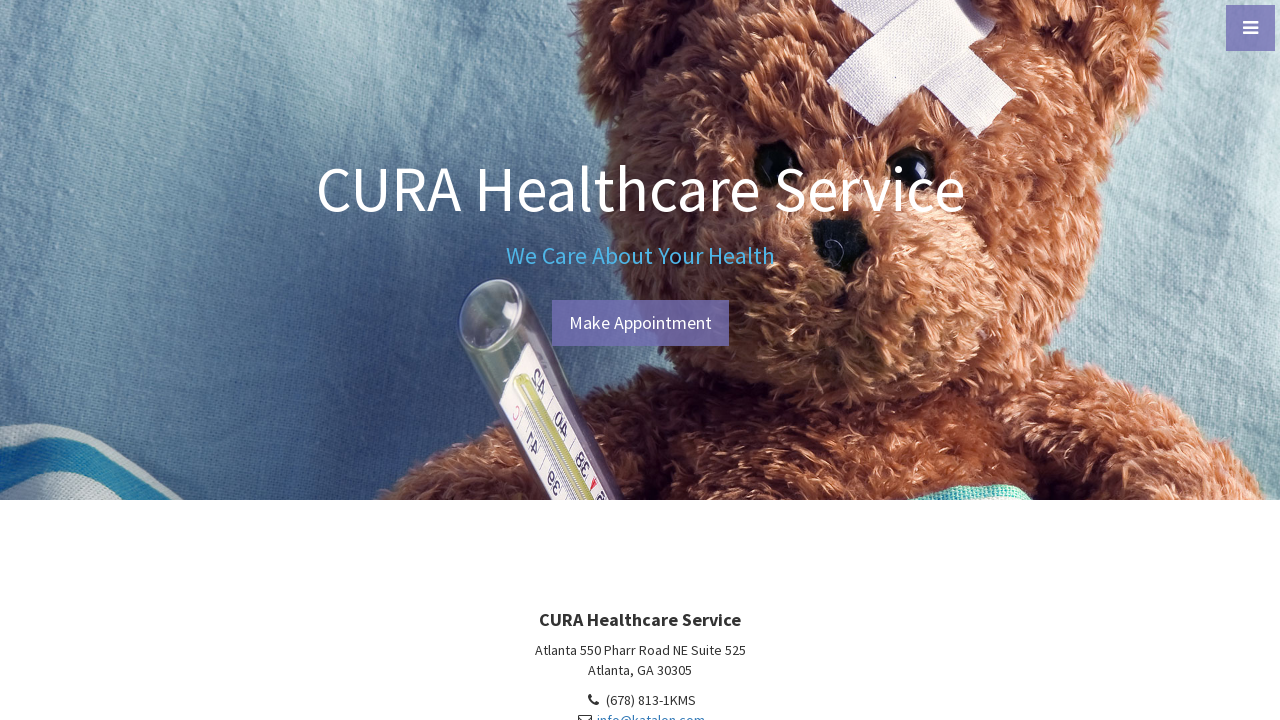

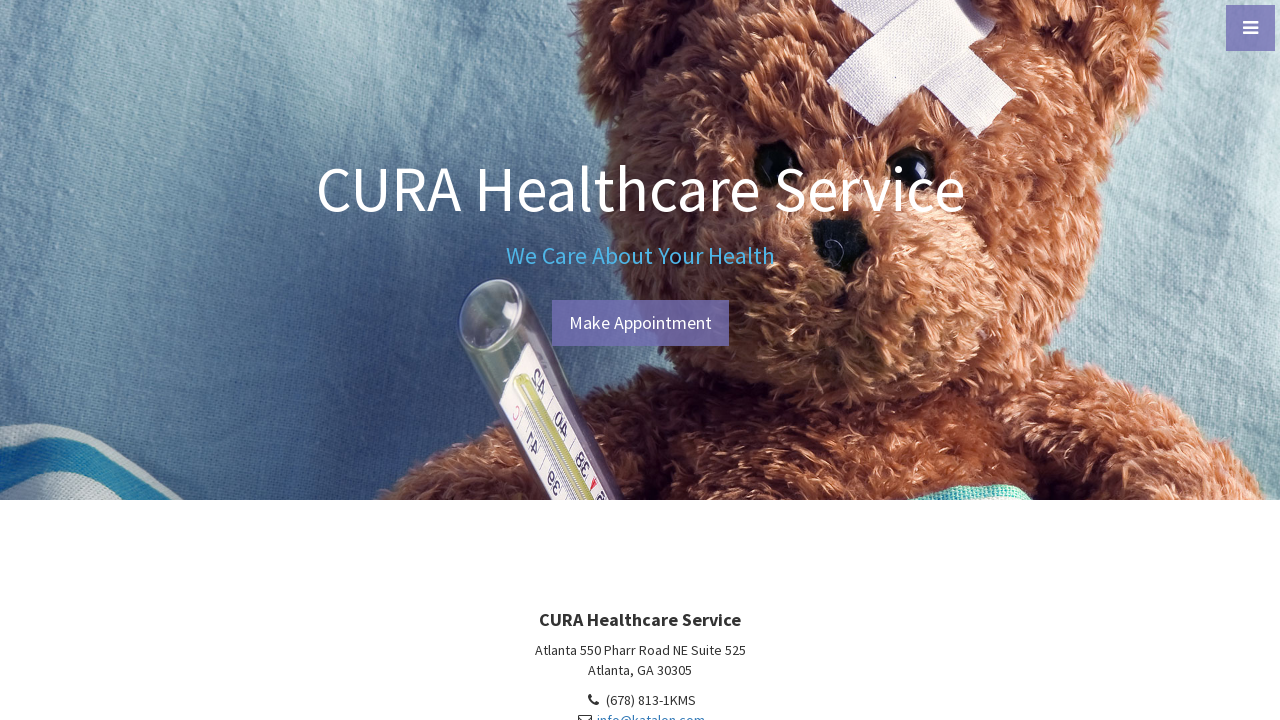